Tests A/B testing opt-out by adding a cookie before navigating to the test page

Starting URL: http://the-internet.herokuapp.com

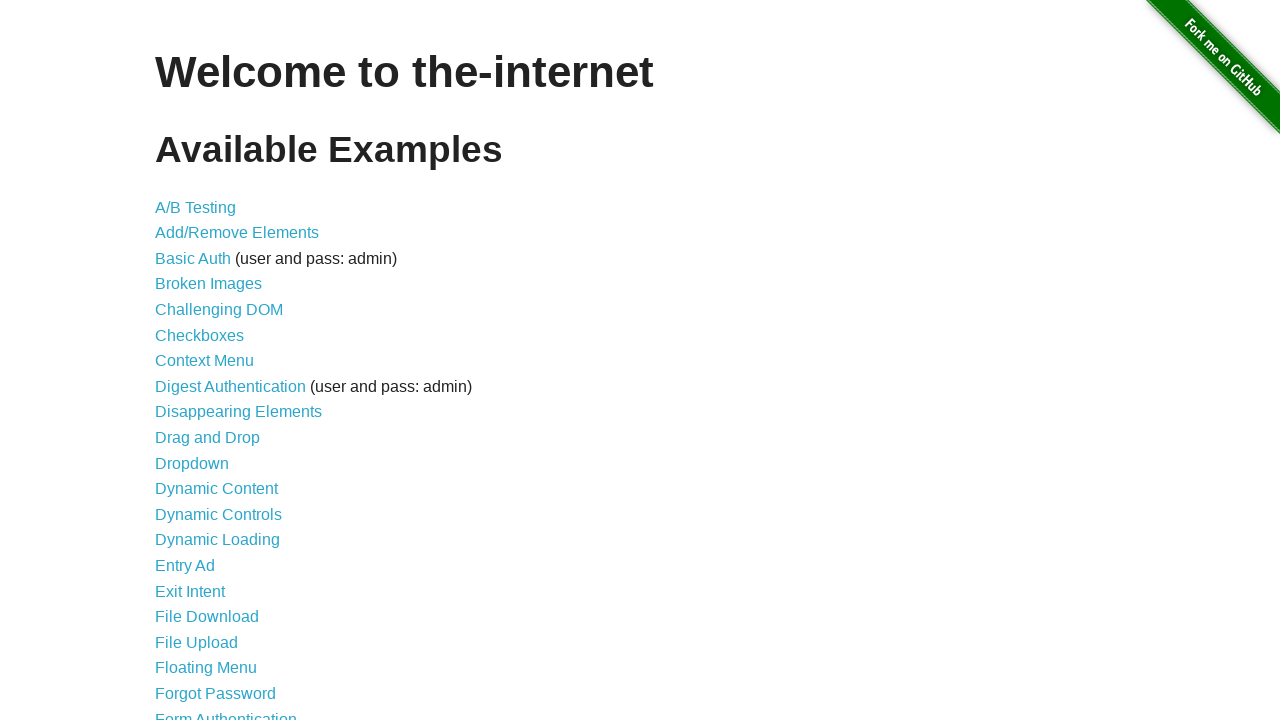

Added optimizelyOptOut cookie to opt out of A/B testing
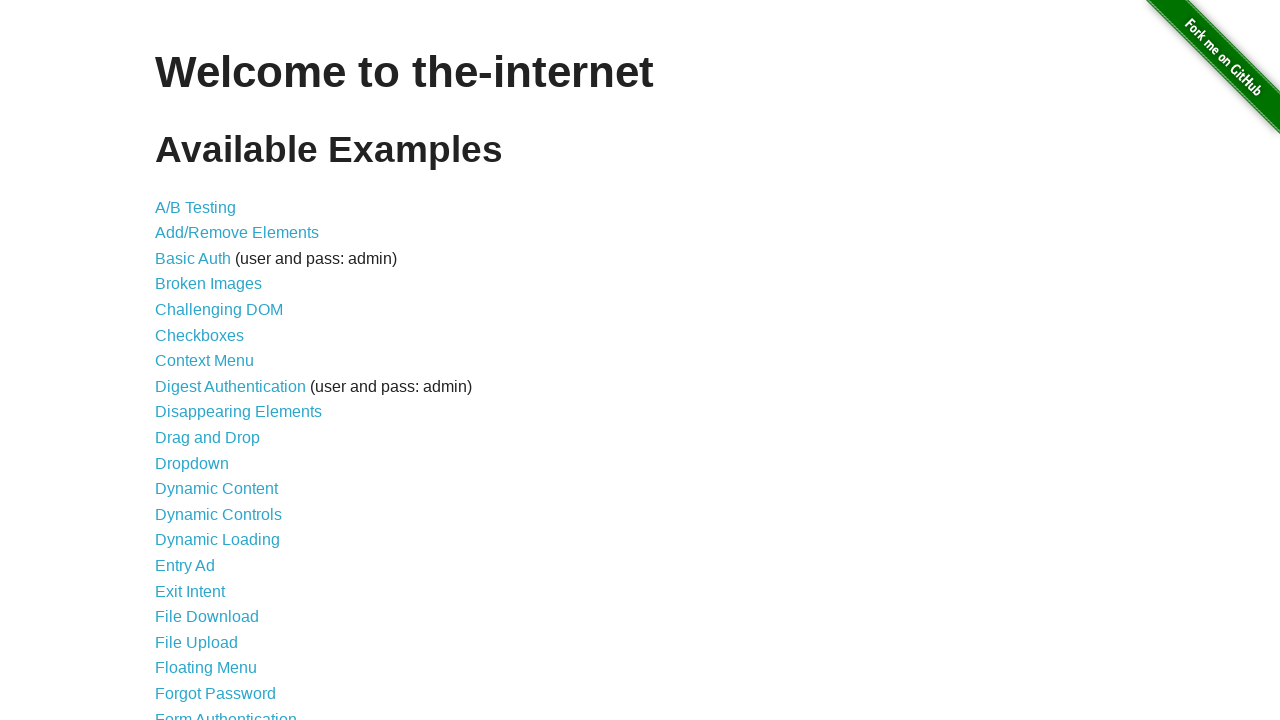

Navigated to A/B test page at http://the-internet.herokuapp.com/abtest
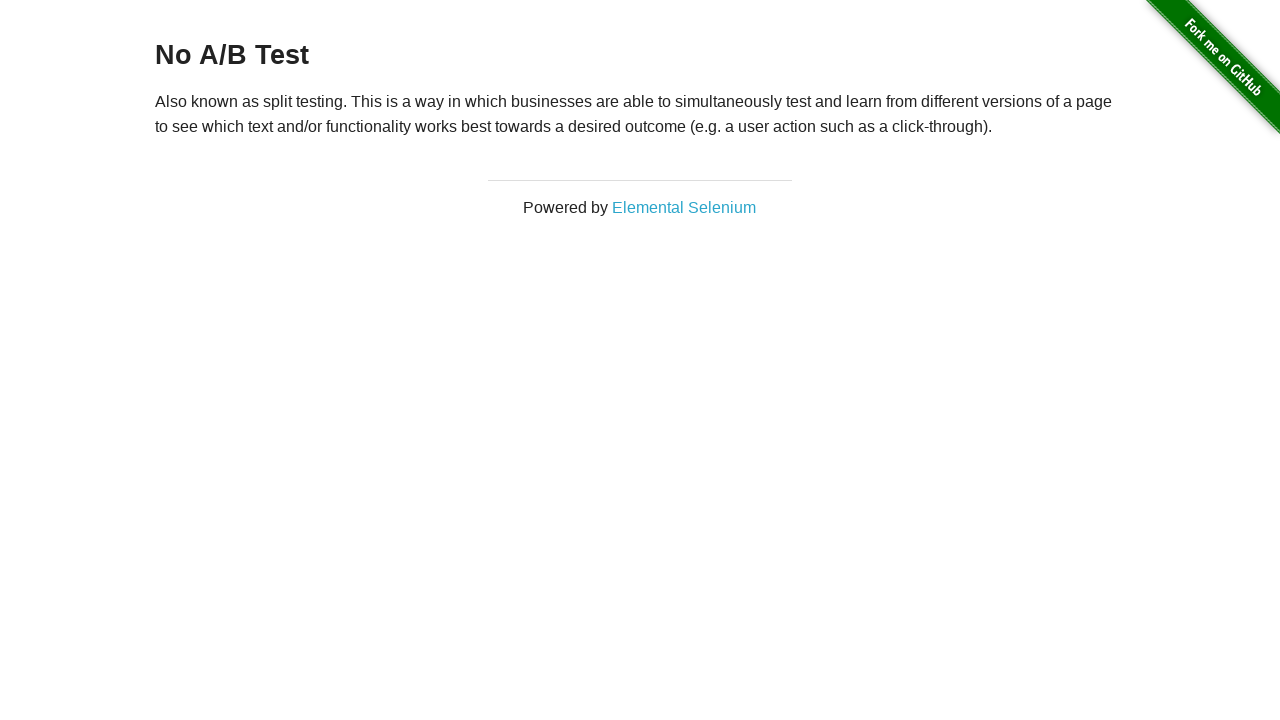

Retrieved heading text from the page
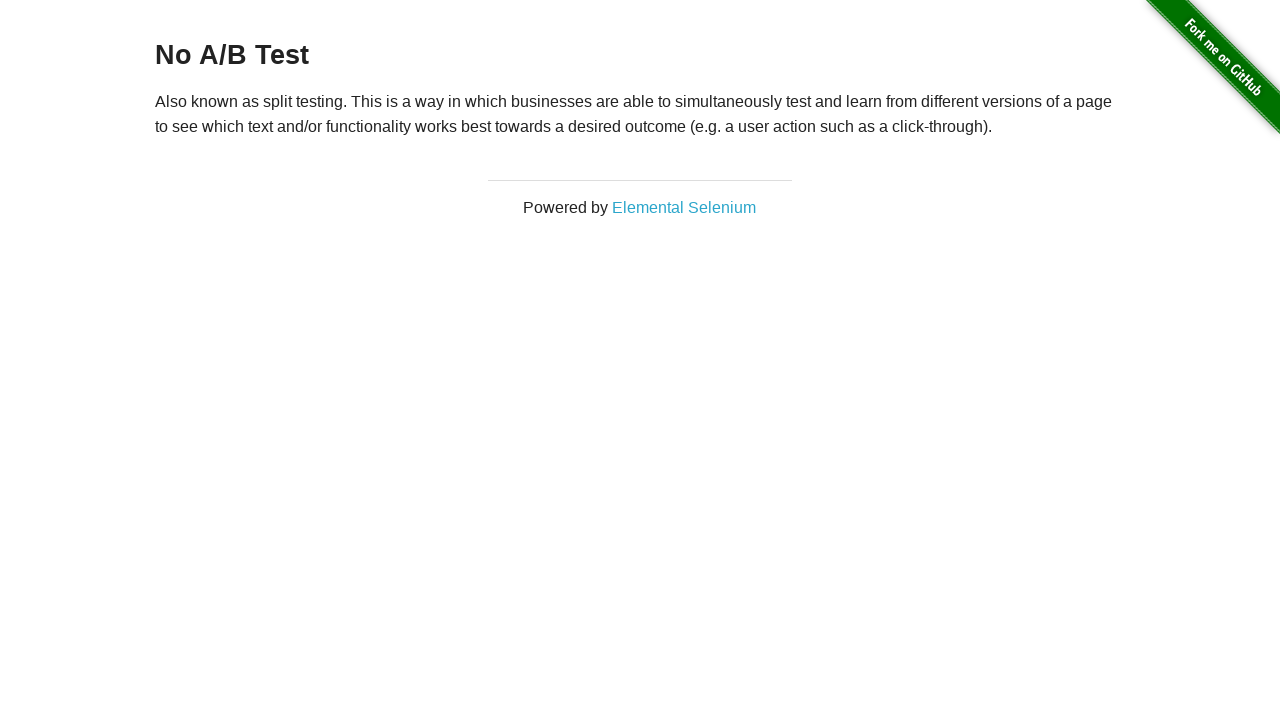

Verified that heading text is 'No A/B Test' - opt-out cookie successful
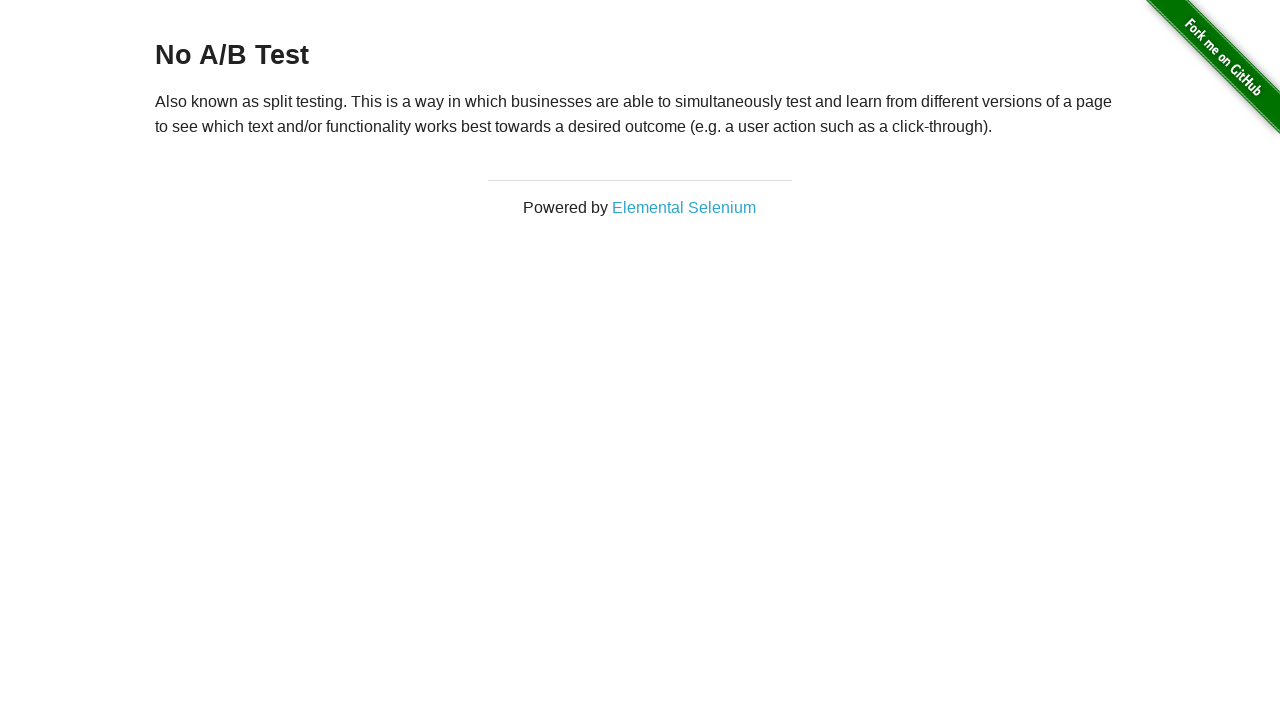

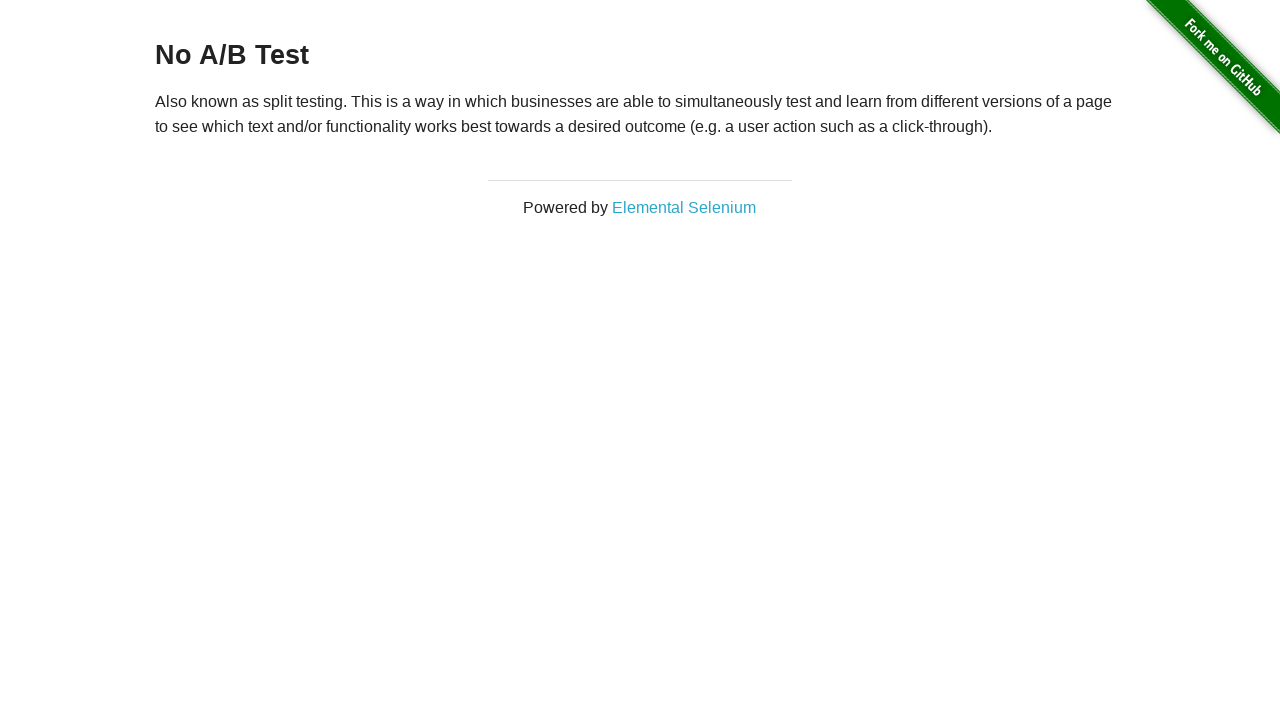